Tests reading existing cookies from a web page

Starting URL: https://bonigarcia.dev/selenium-webdriver-java/cookies.html

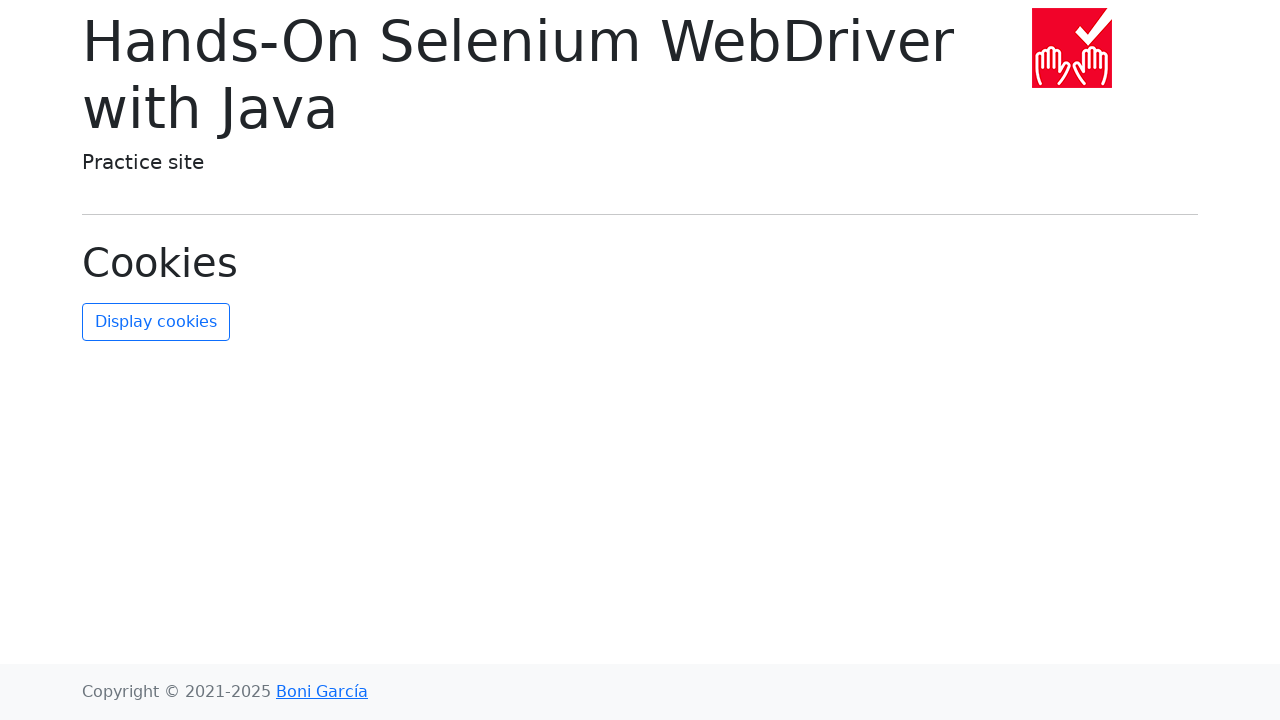

Clicked refresh cookies button to display cookies in page UI at (156, 322) on #refresh-cookies
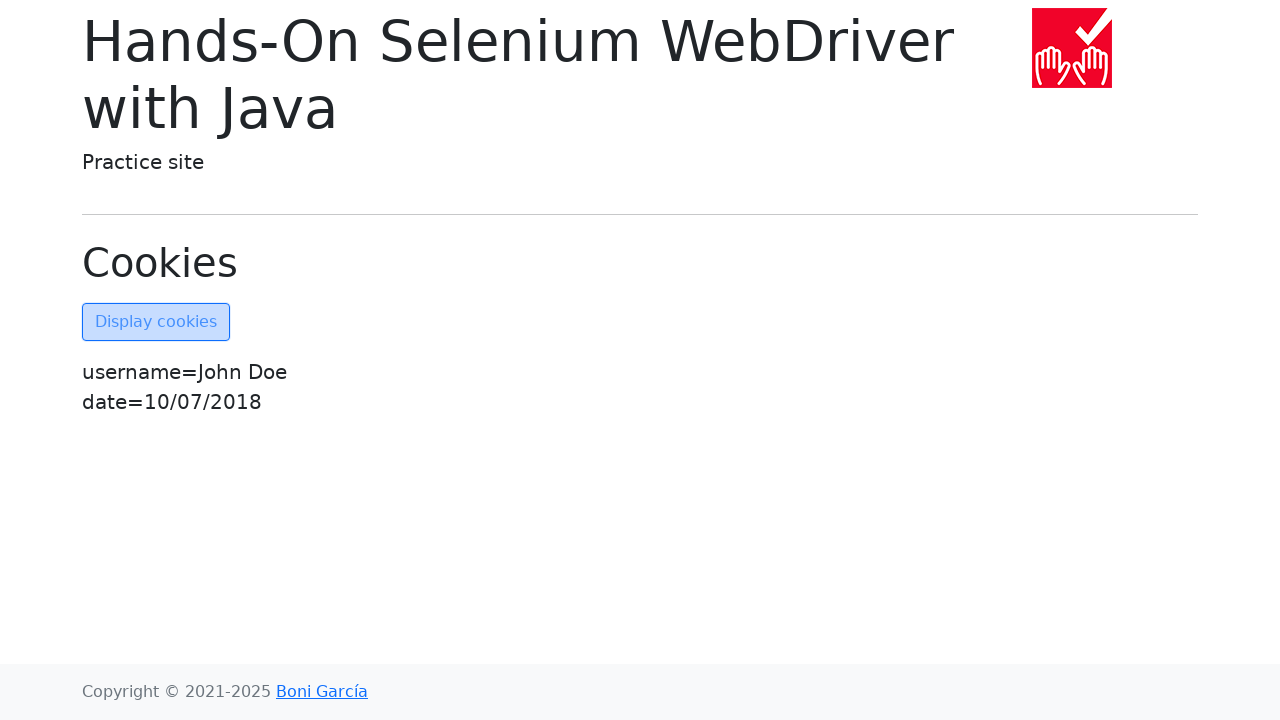

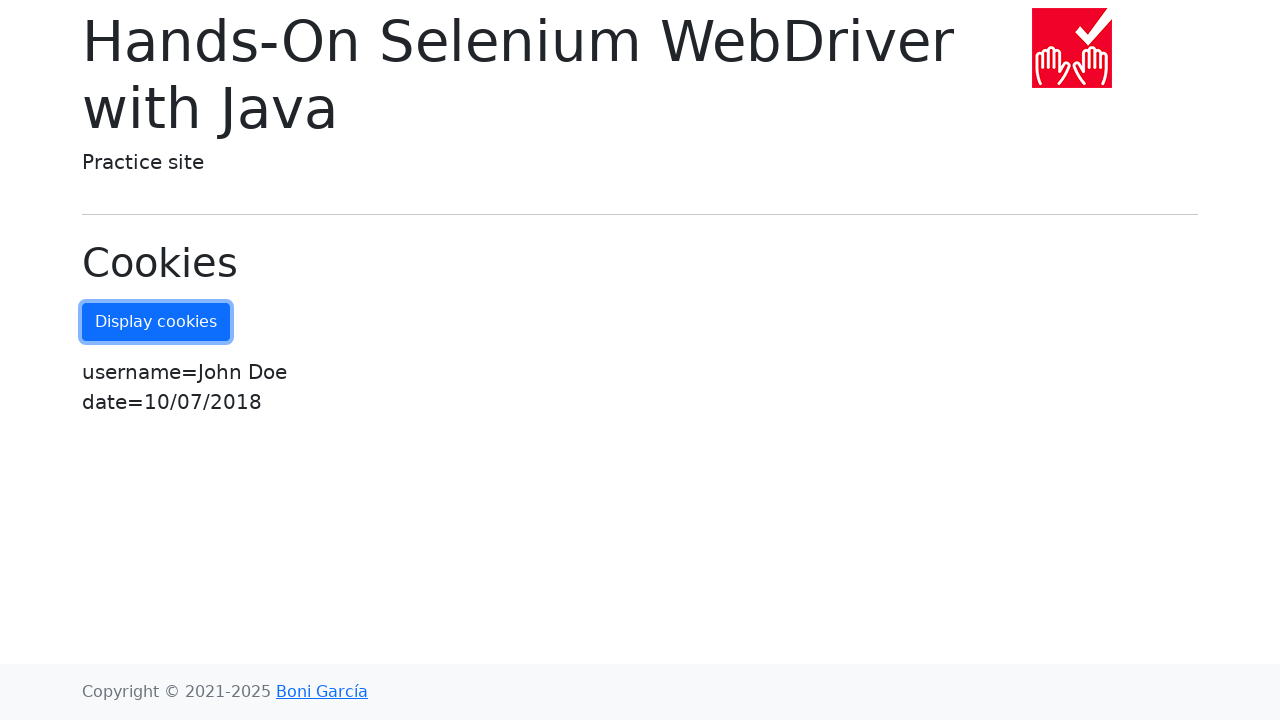